Tests an e-commerce flow by adding specific vegetable items (Cucumber, Brocolli, Beetroot) to cart, proceeding to checkout, and applying a promo code to verify discount functionality.

Starting URL: https://rahulshettyacademy.com/seleniumPractise/

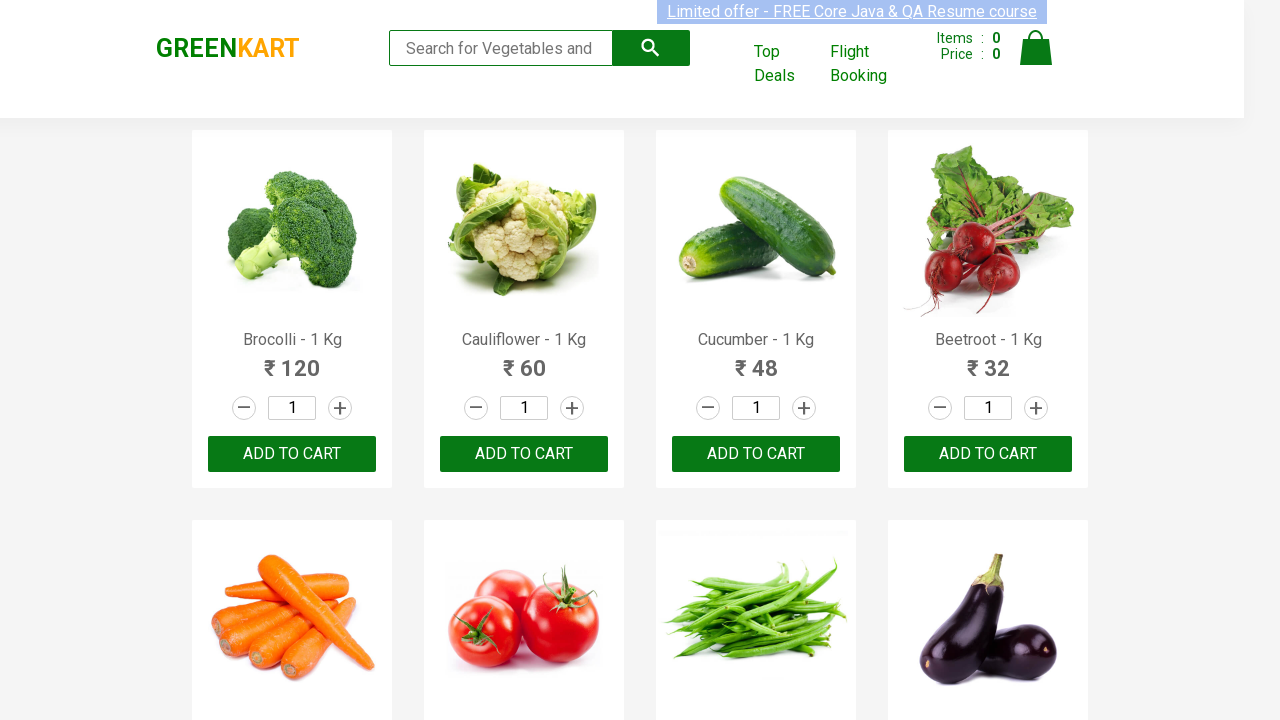

Waited for product list to load
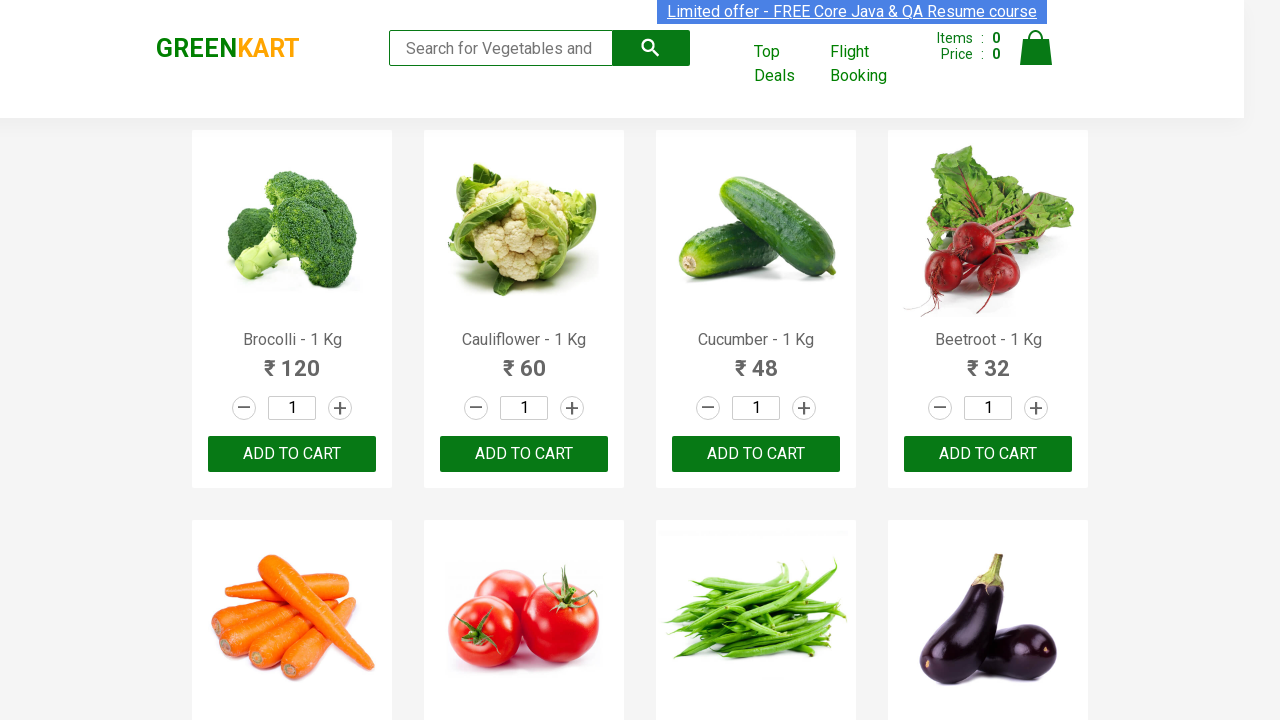

Retrieved all product elements from the page
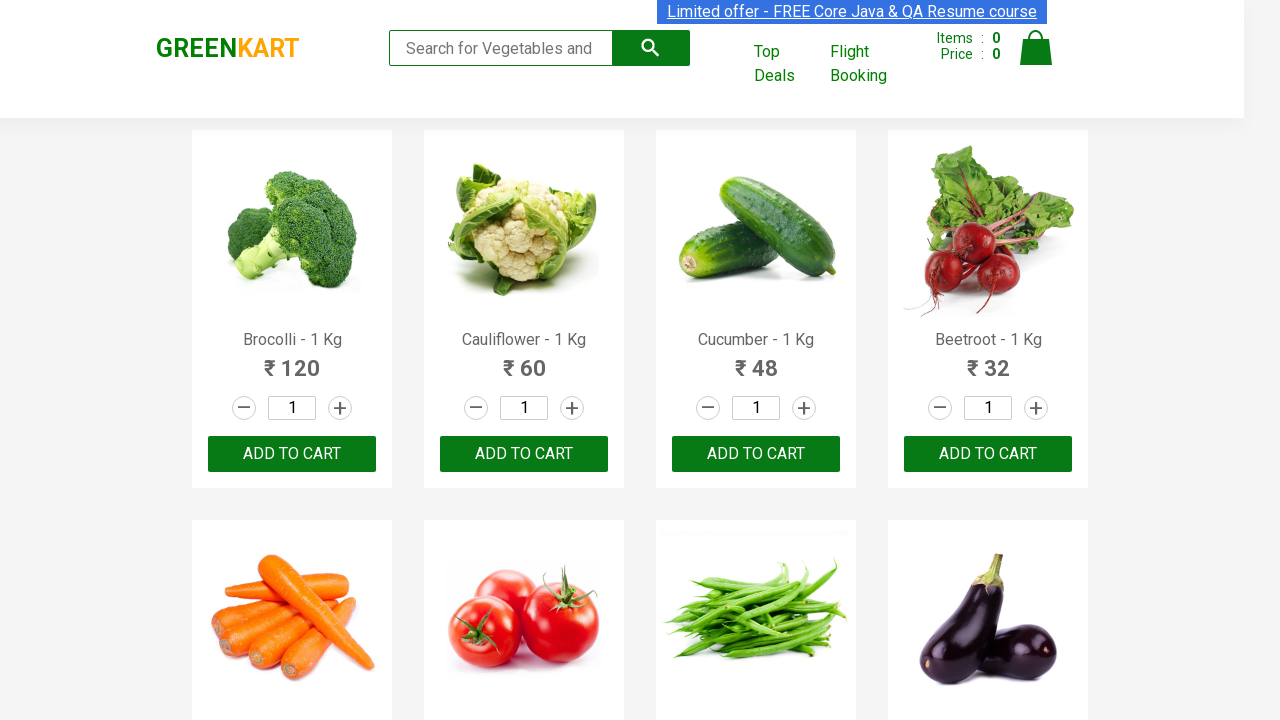

Added 'Brocolli' to cart at (292, 454) on xpath=//div[@class='product-action']/button >> nth=0
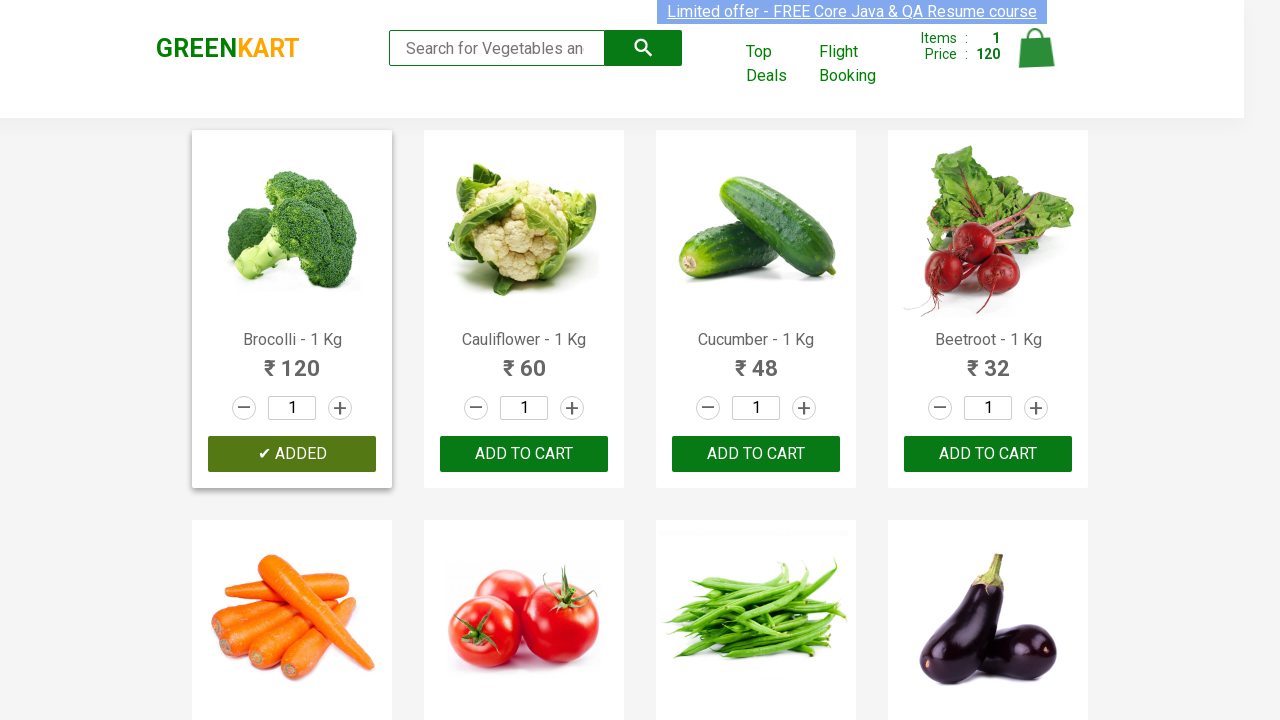

Added 'Cucumber' to cart at (756, 454) on xpath=//div[@class='product-action']/button >> nth=2
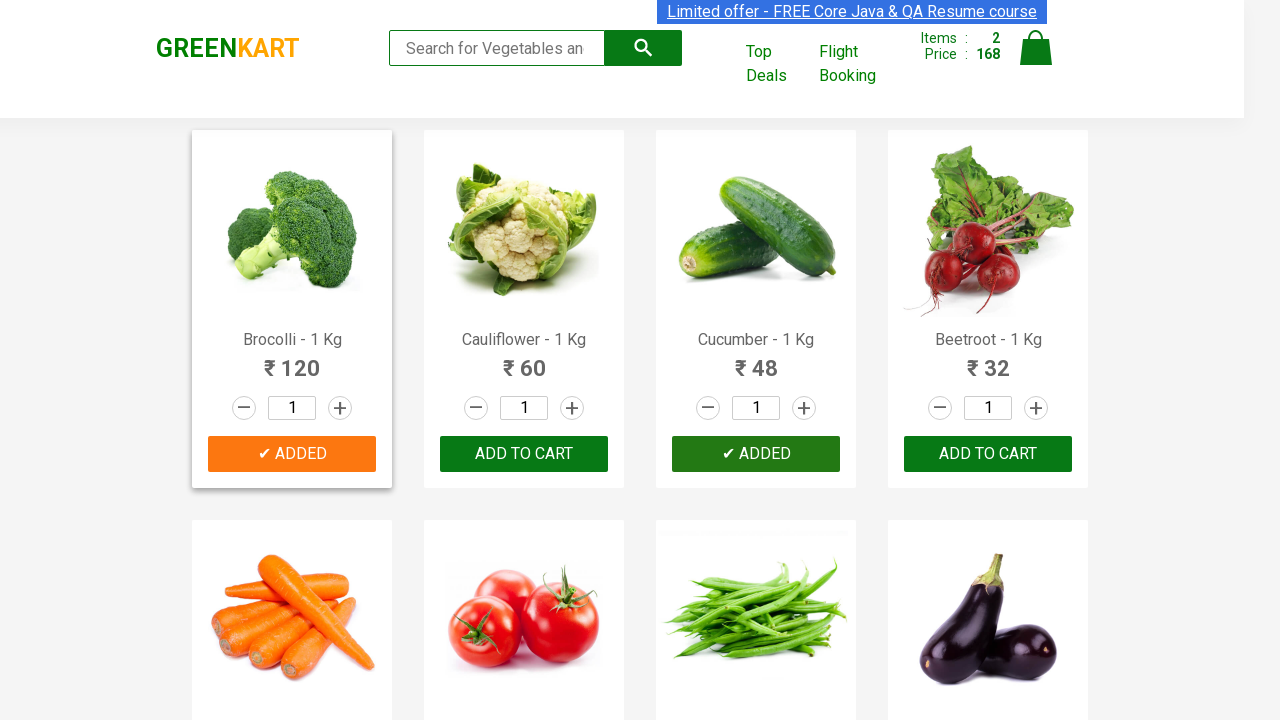

Added 'Beetroot' to cart at (988, 454) on xpath=//div[@class='product-action']/button >> nth=3
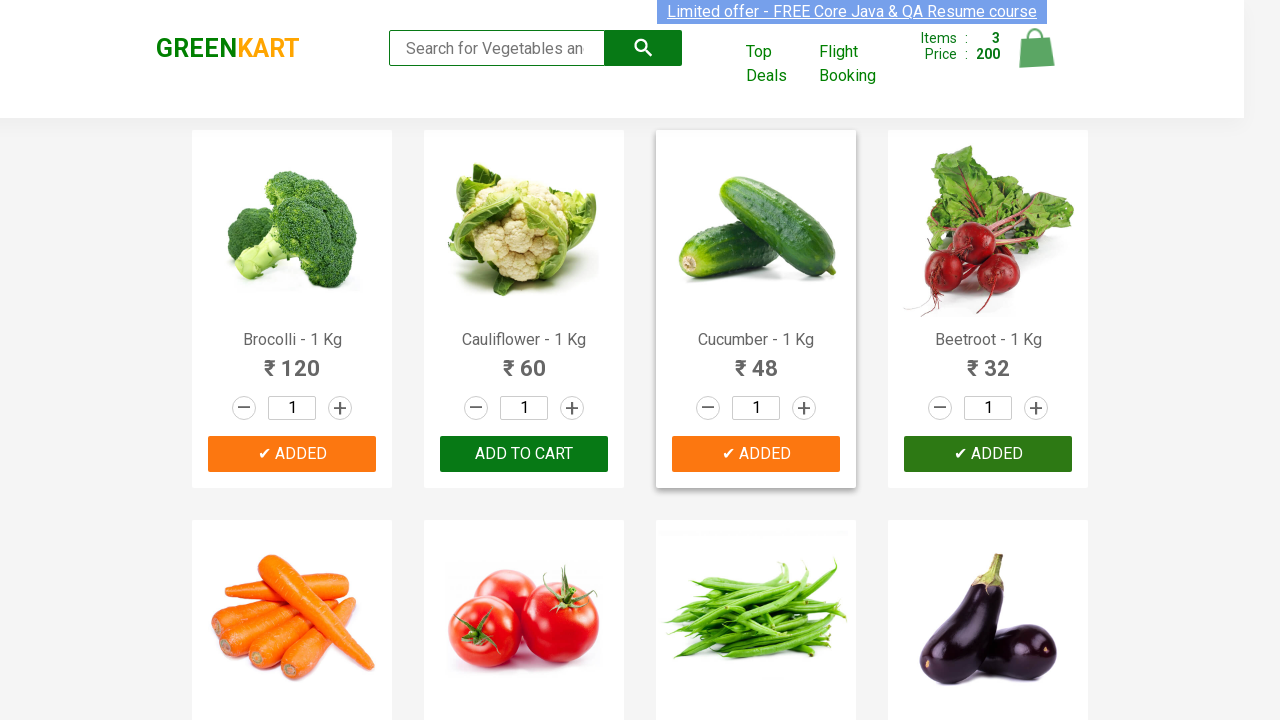

Clicked on cart icon to view cart at (1036, 48) on img[alt='Cart']
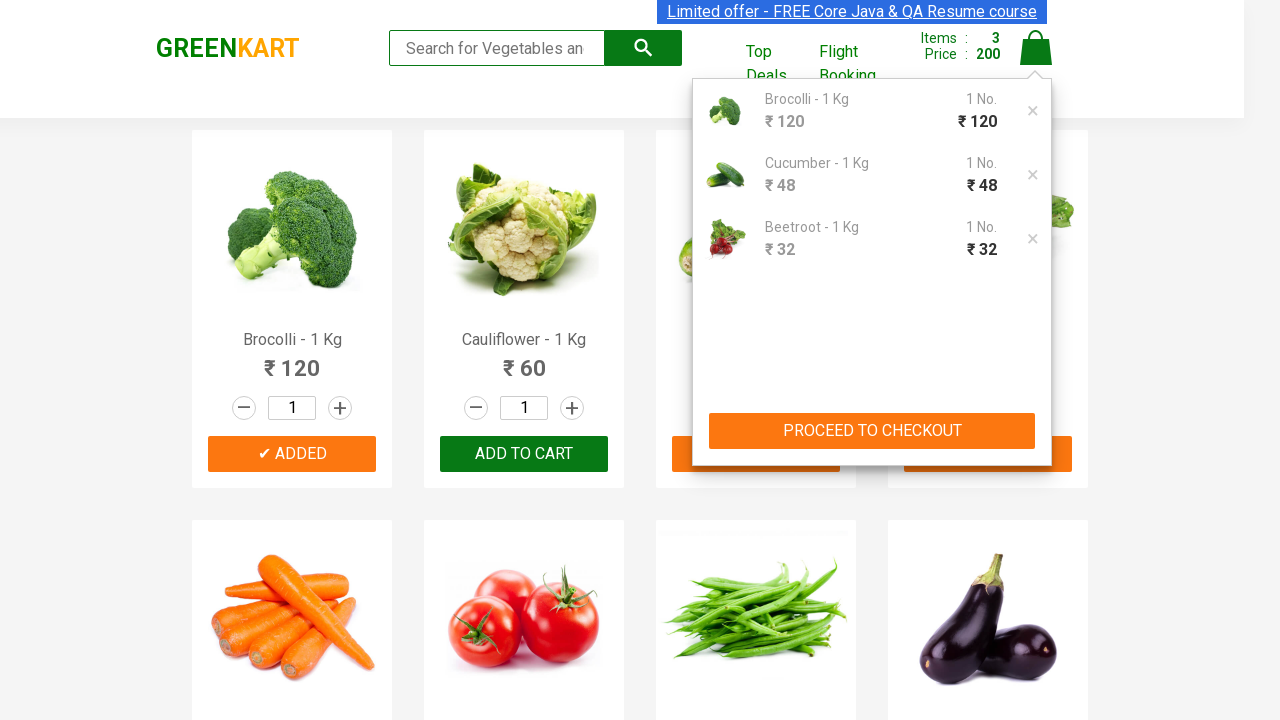

Clicked PROCEED TO CHECKOUT button at (872, 431) on xpath=//button[contains(text(), 'PROCEED TO CHECKOUT')]
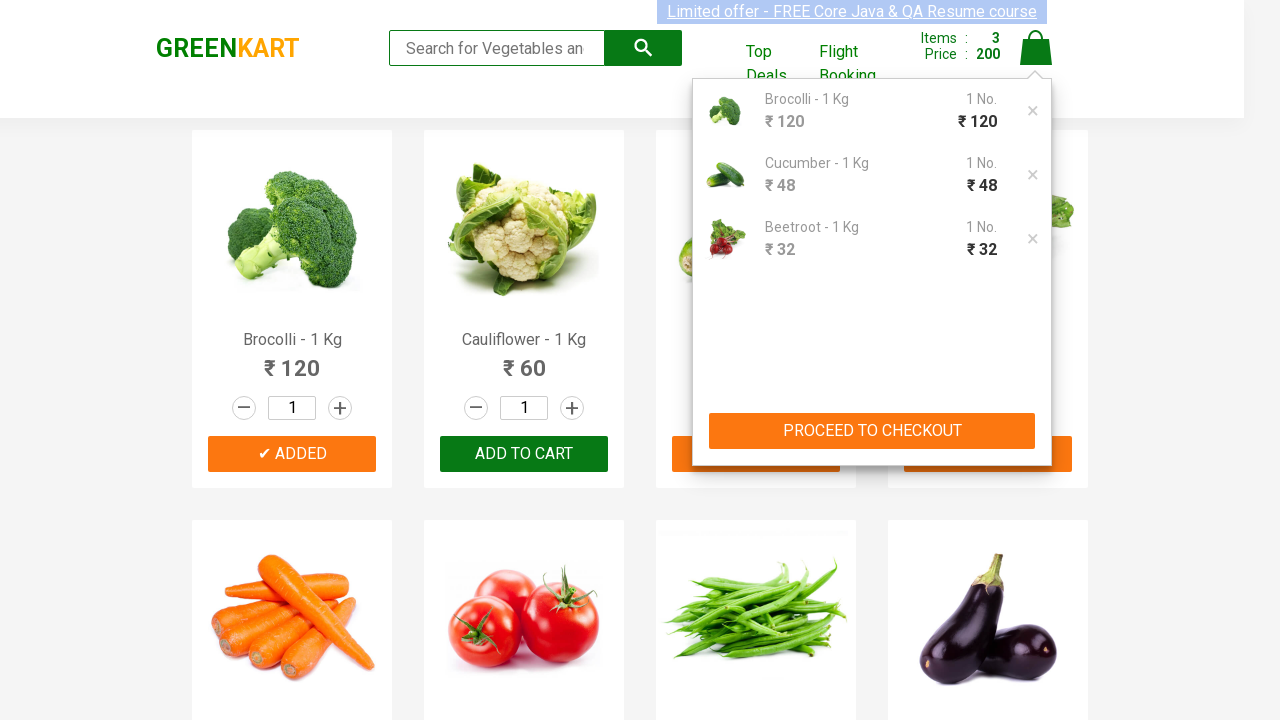

Promo code input field became visible
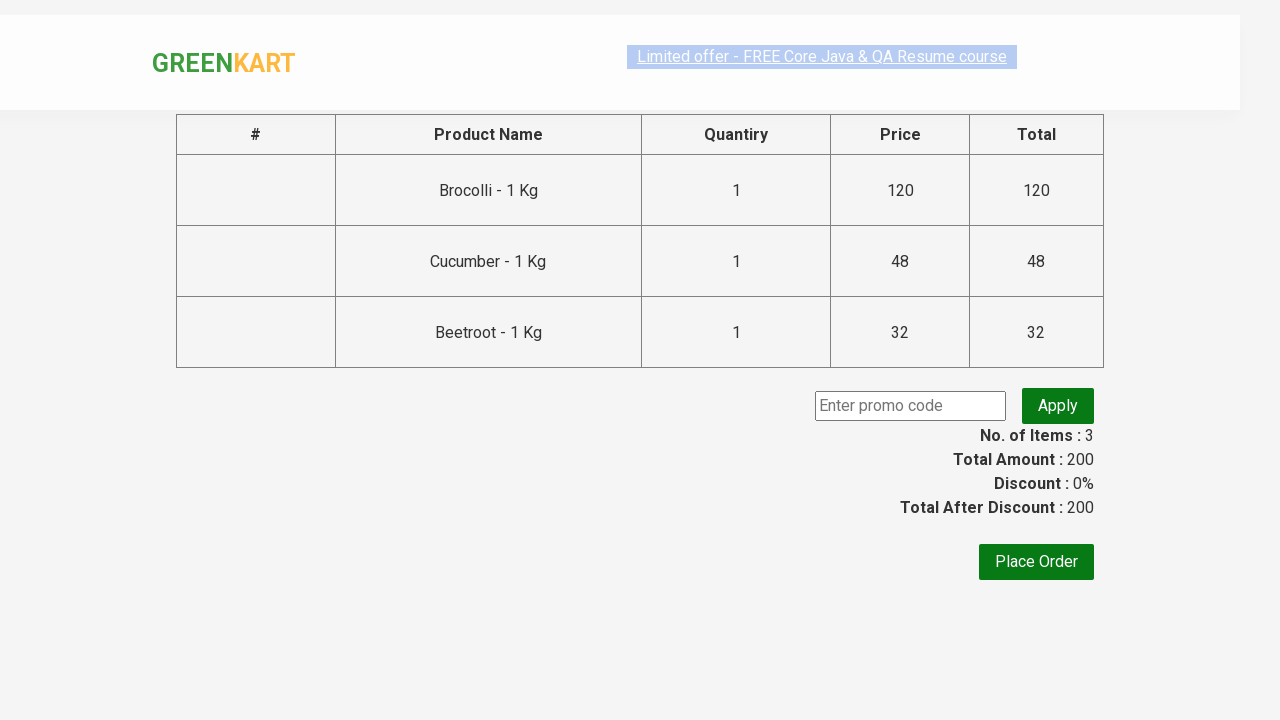

Entered promo code 'rahulshettyacademy' on input.promoCode
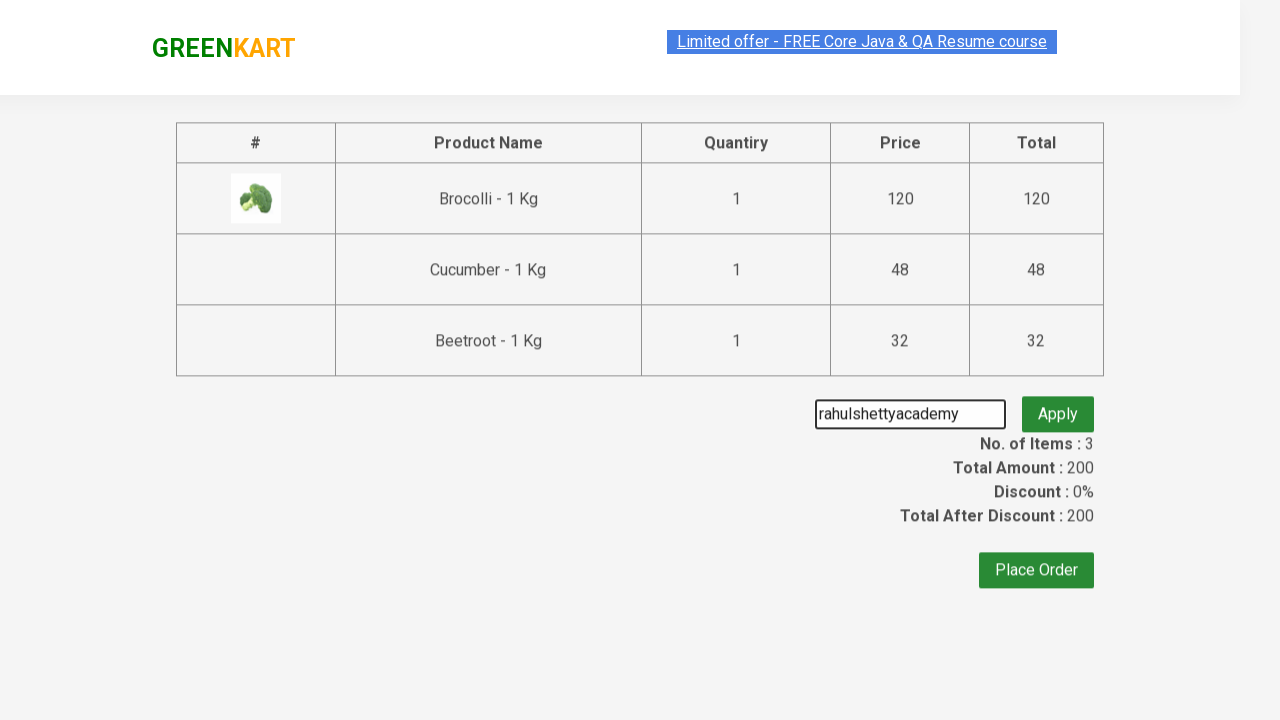

Clicked Apply button to apply promo code at (1058, 406) on button.promoBtn
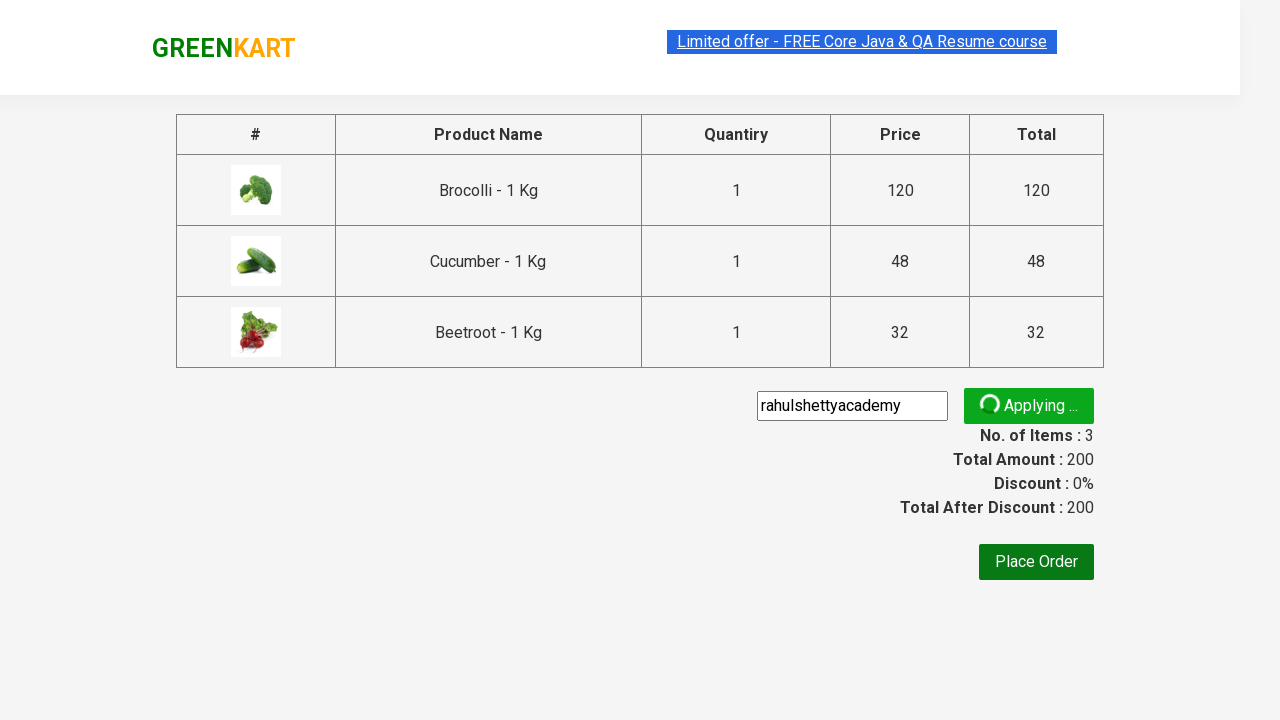

Promo code successfully applied - discount confirmed
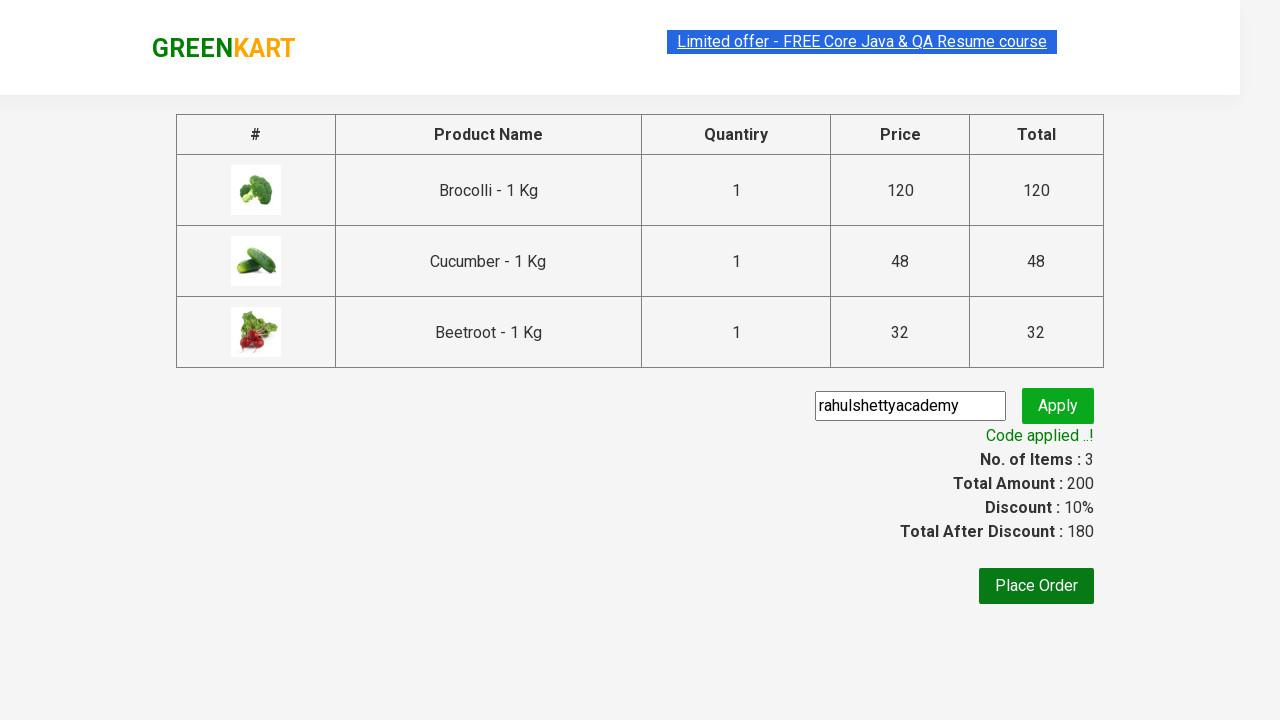

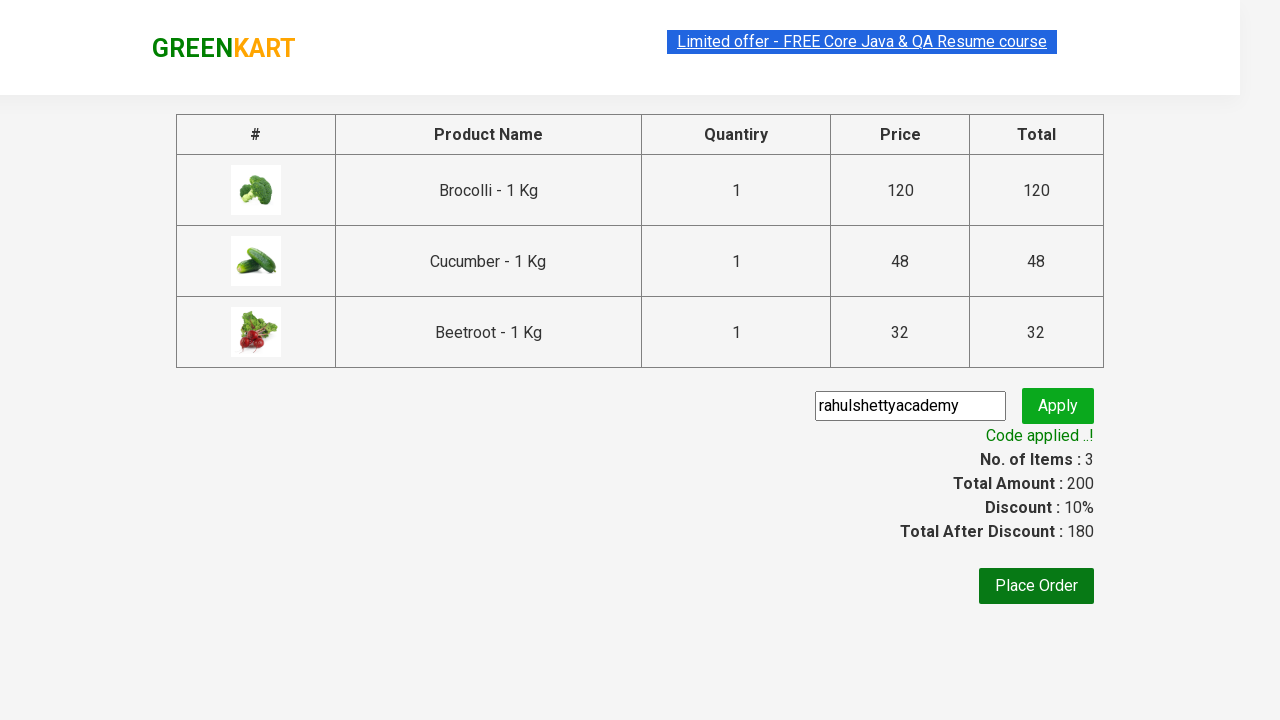